Tests window handling functionality by opening a new window, switching to it, filling a form, and switching back to the main window

Starting URL: https://www.hyrtutorials.com/p/window-handles-practice.html

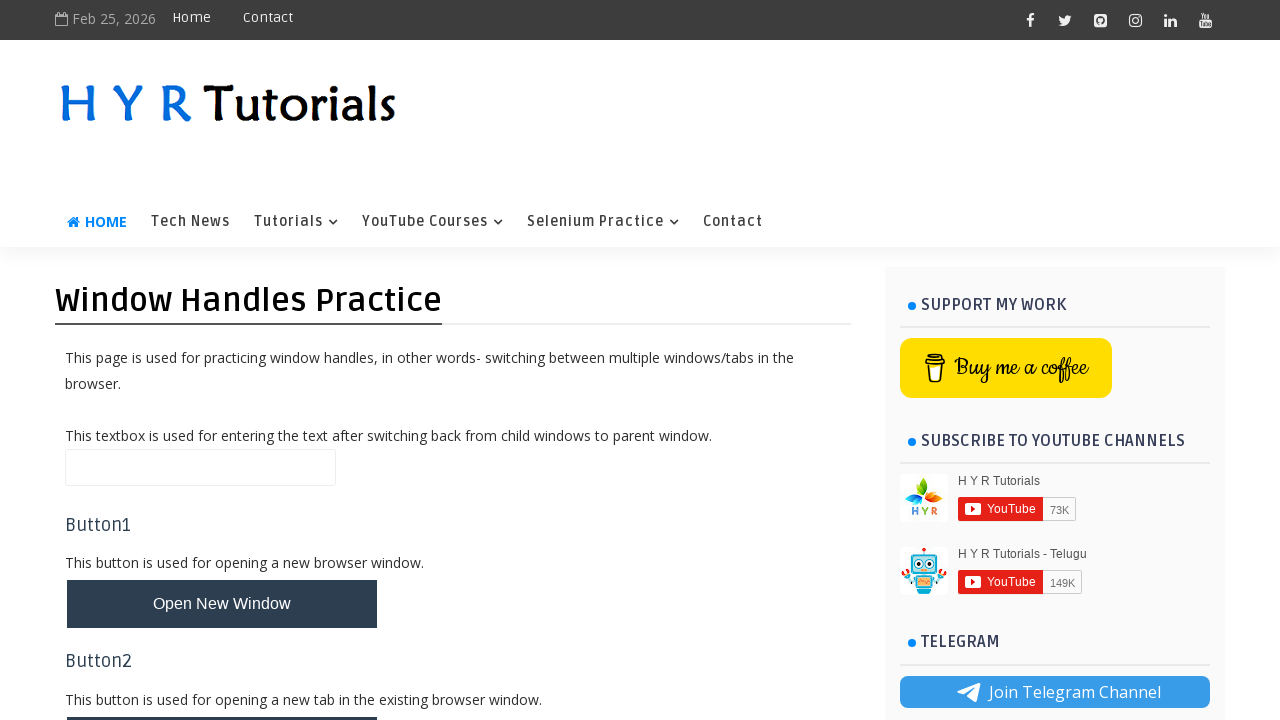

Clicked button to open new window at (222, 604) on #newWindowBtn
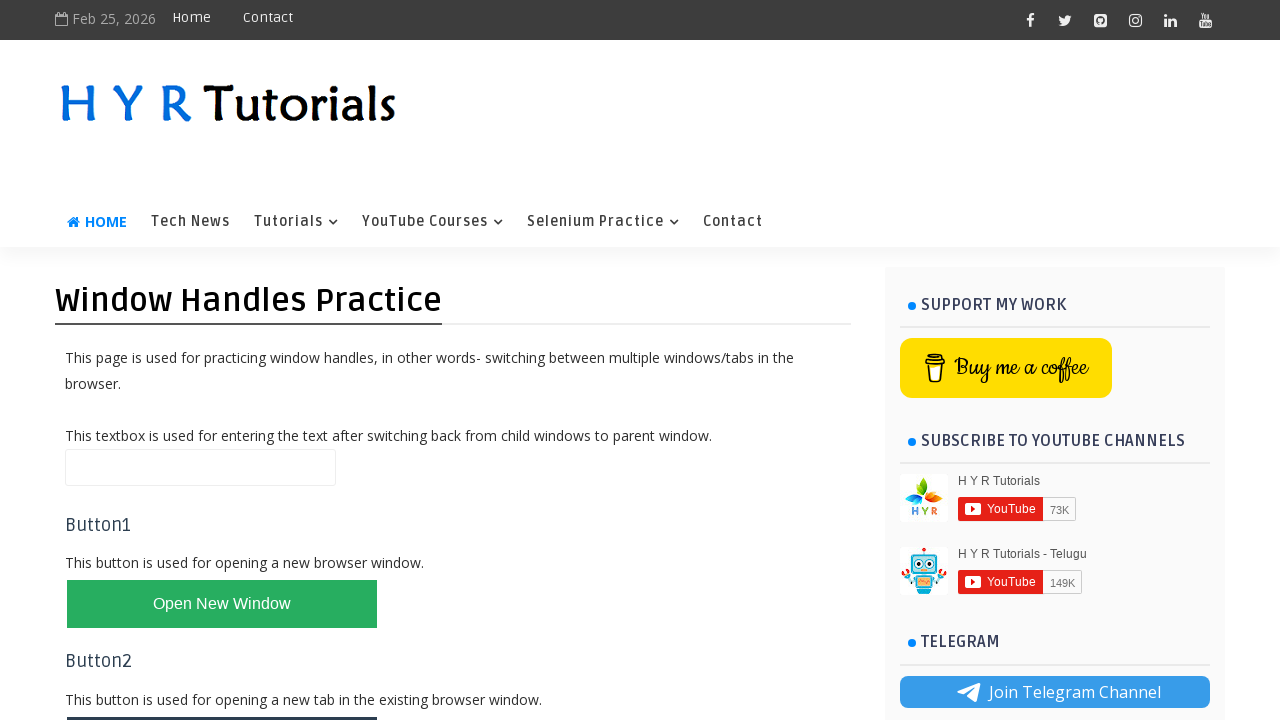

New window opened and captured
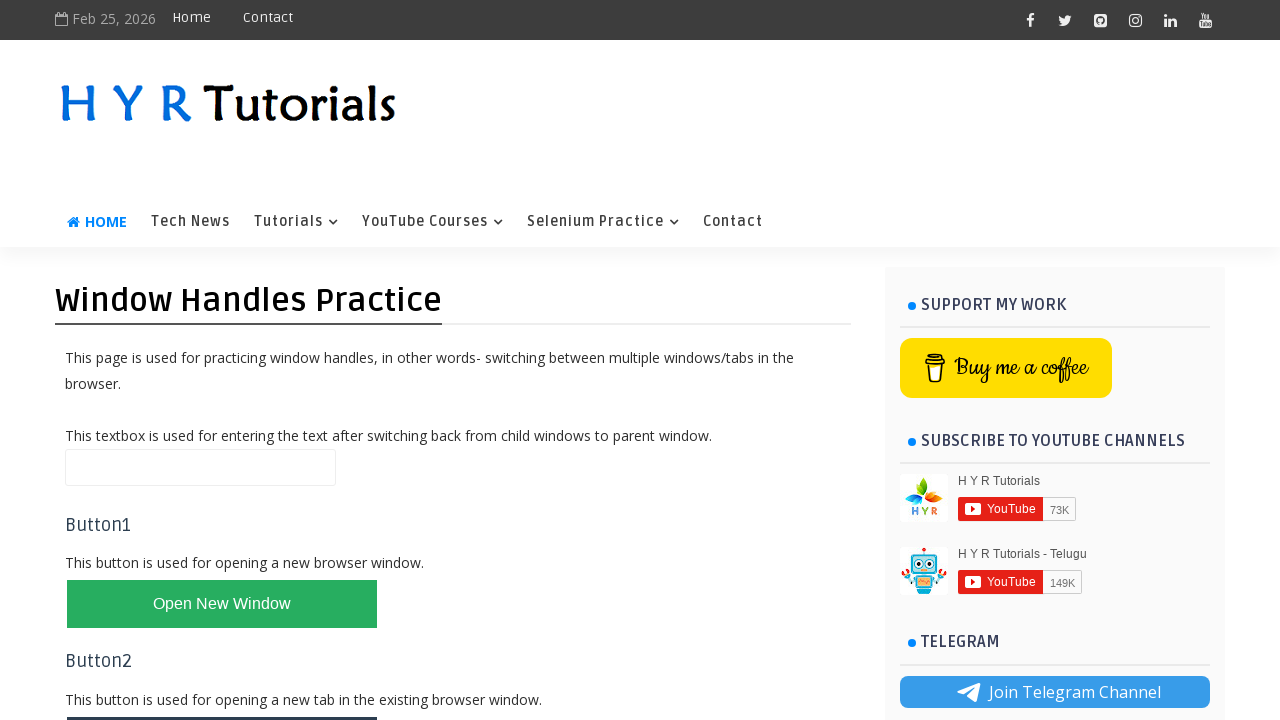

New window page loaded completely
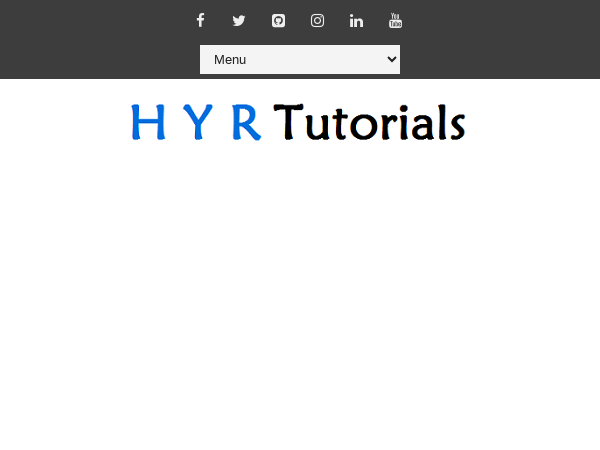

Filled firstName field with 'Gayatri' in new window on #firstName
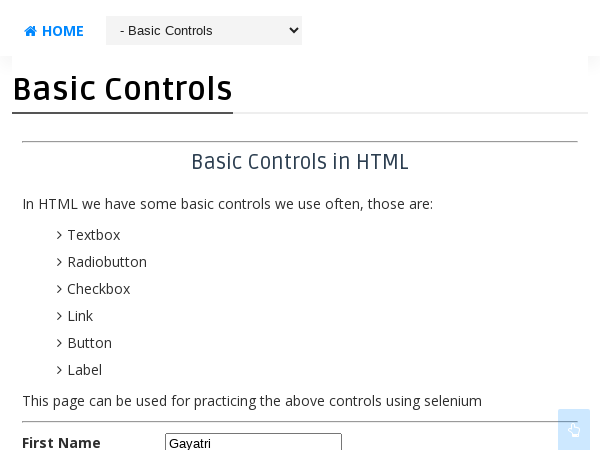

Filled lastName field with 'Ingole' in new window on #lastName
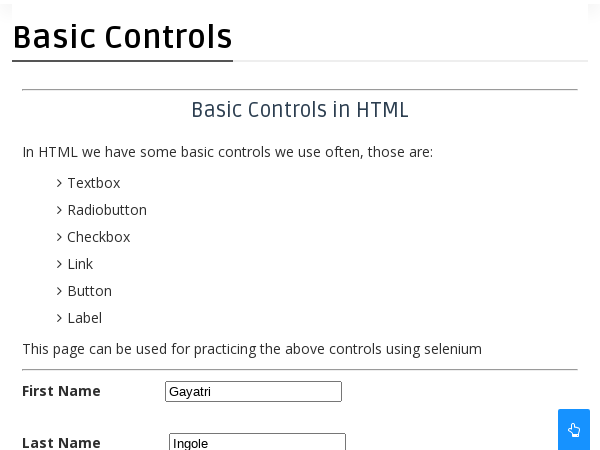

Closed new window and returned focus to original page
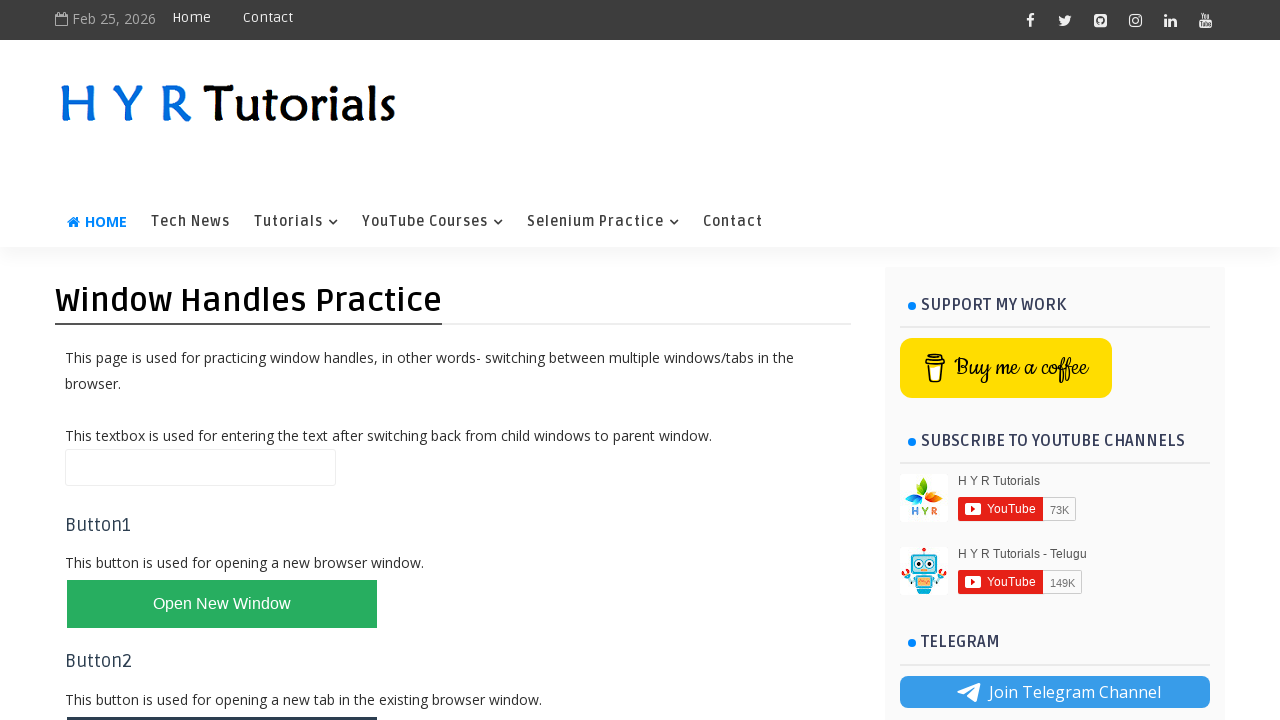

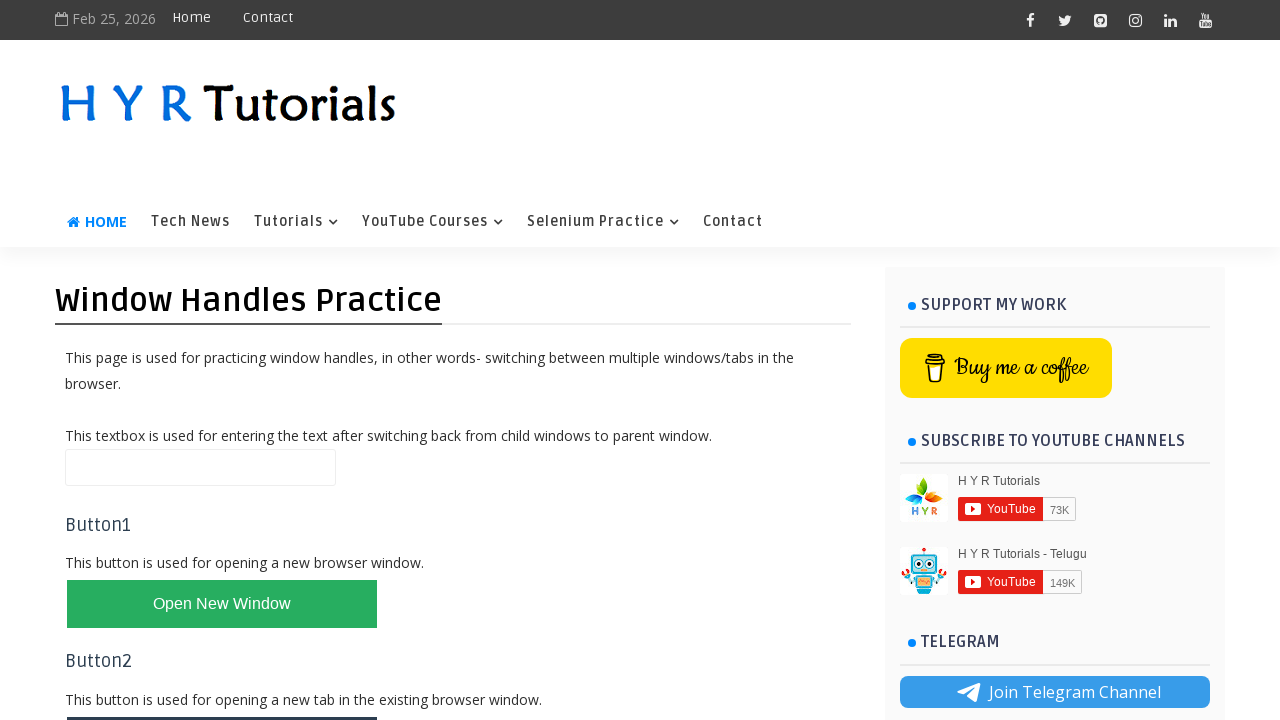